Navigates to the Vietnamese news website 24h.com.vn and verifies the page loads successfully

Starting URL: https://www.24h.com.vn/

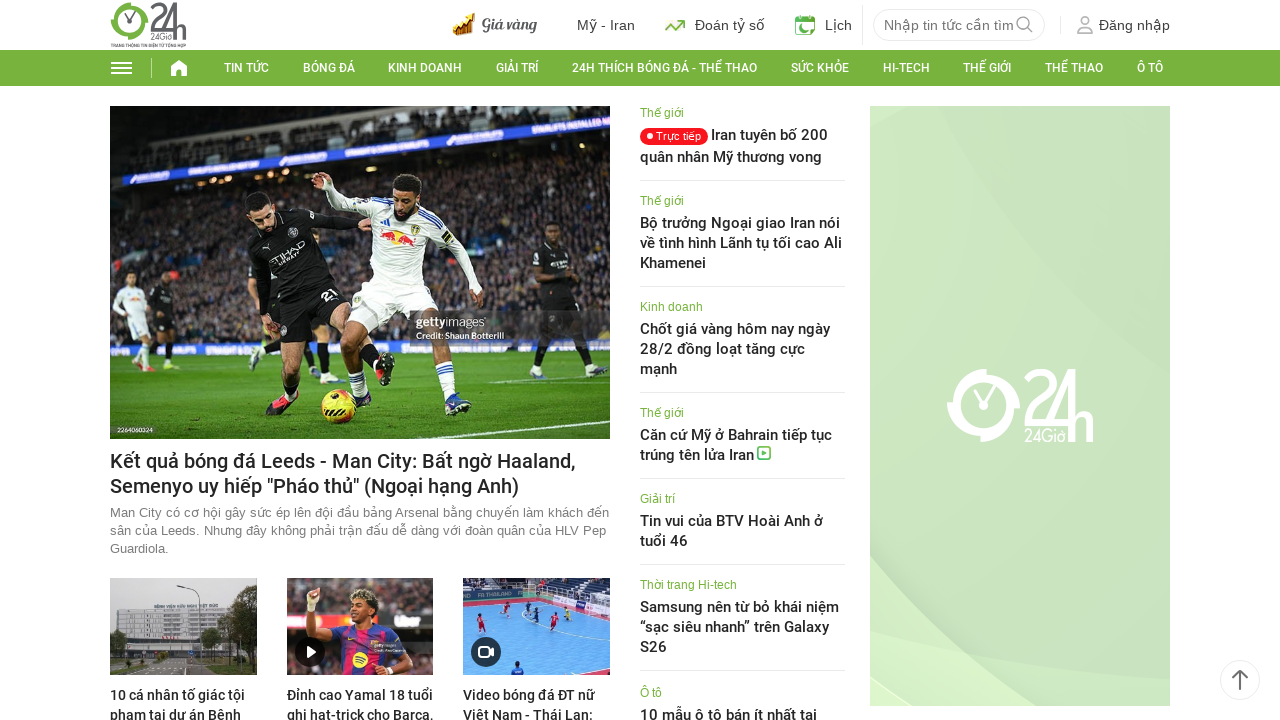

Page loaded to domcontentloaded state
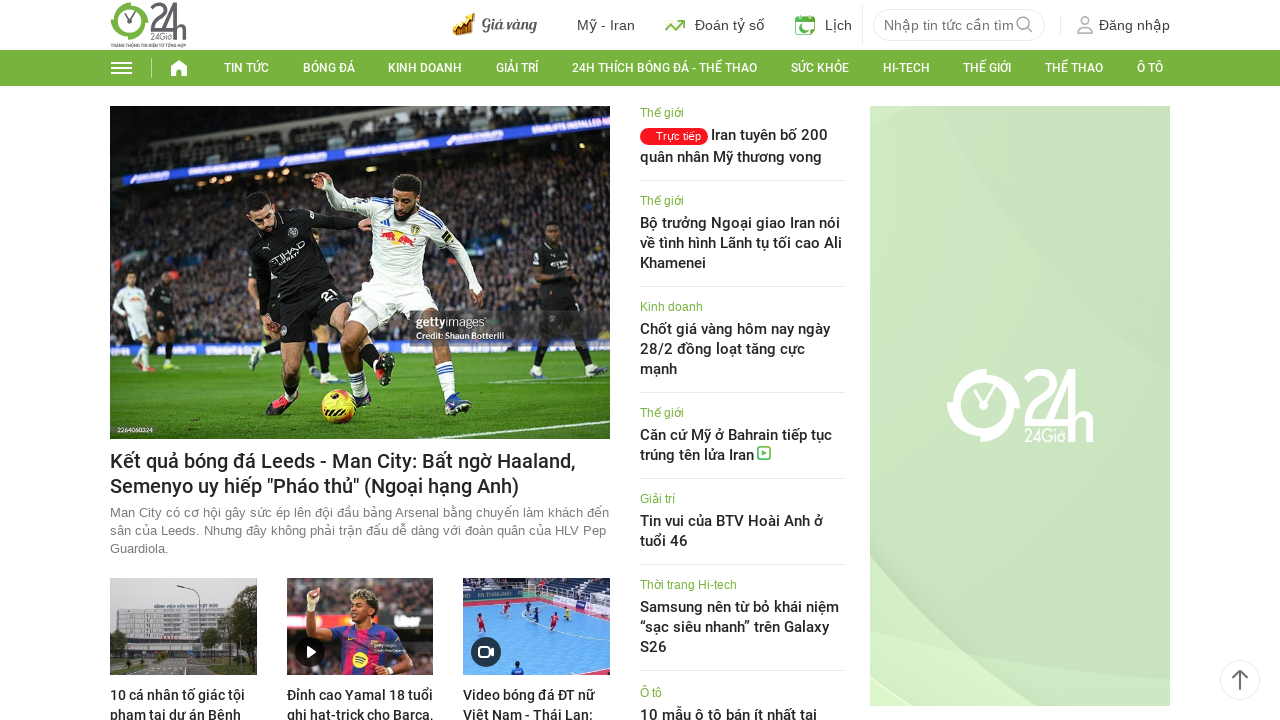

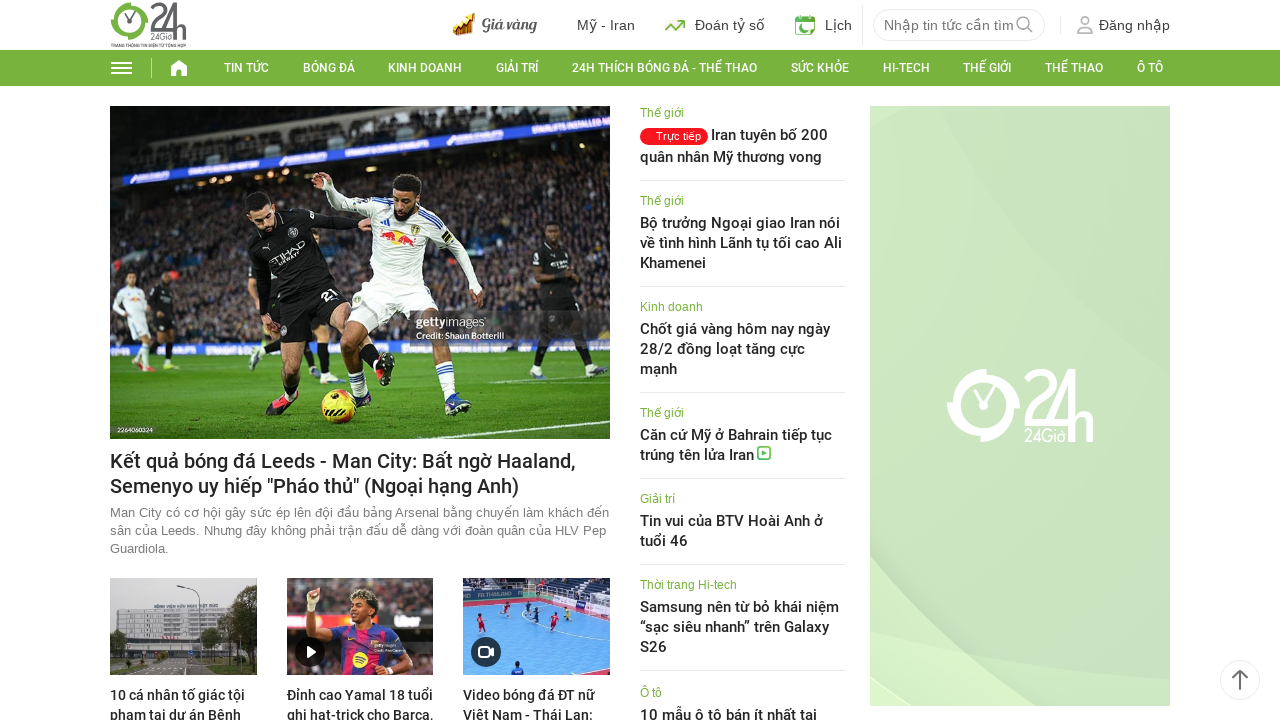